Tests the student registration form by filling all fields (name, email, gender, phone, date of birth, subjects, hobbies, picture upload, address, state/city) and verifying the submitted data appears correctly in the result modal.

Starting URL: https://demoqa.com/automation-practice-form

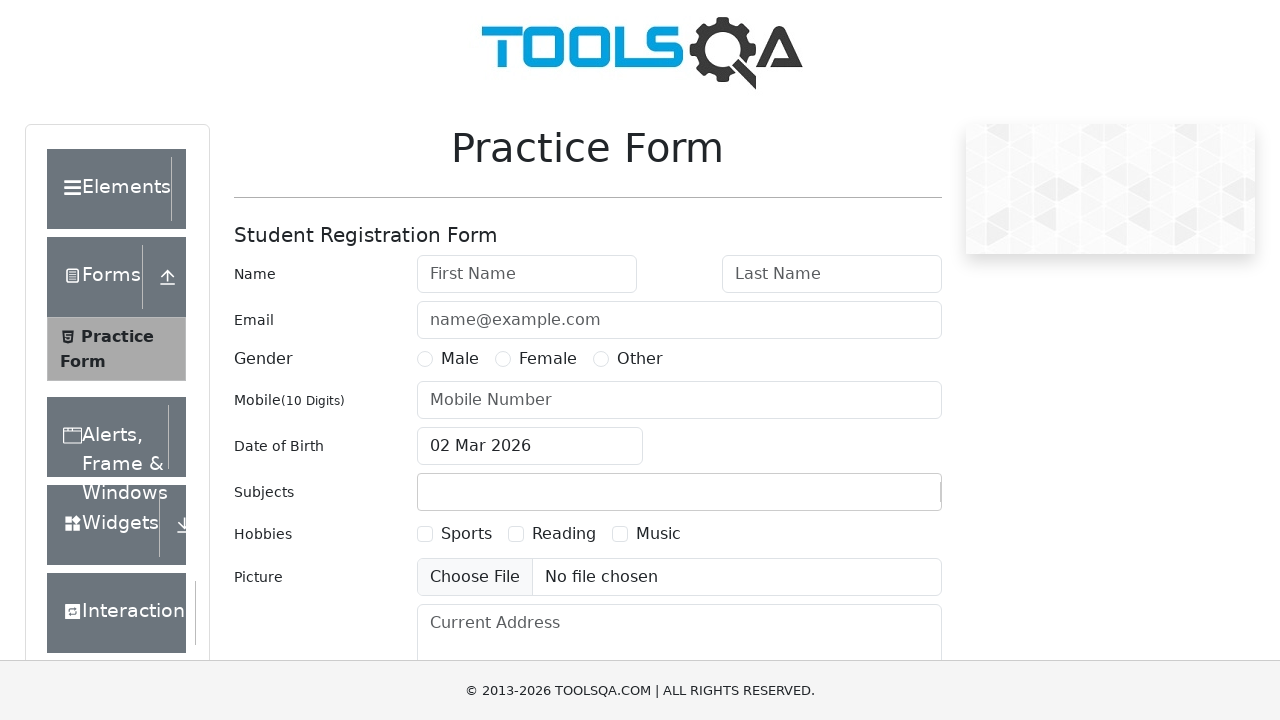

Filled first name with 'Michael' on #firstName
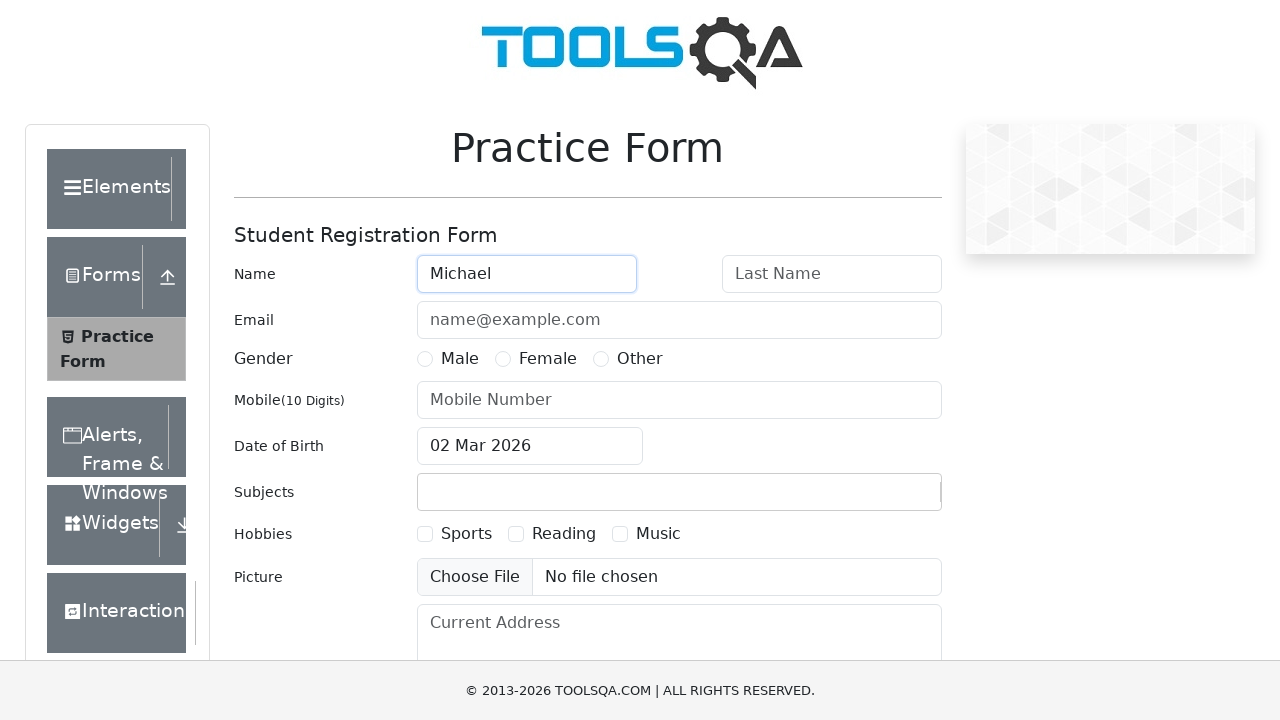

Filled last name with 'Anderson' on #lastName
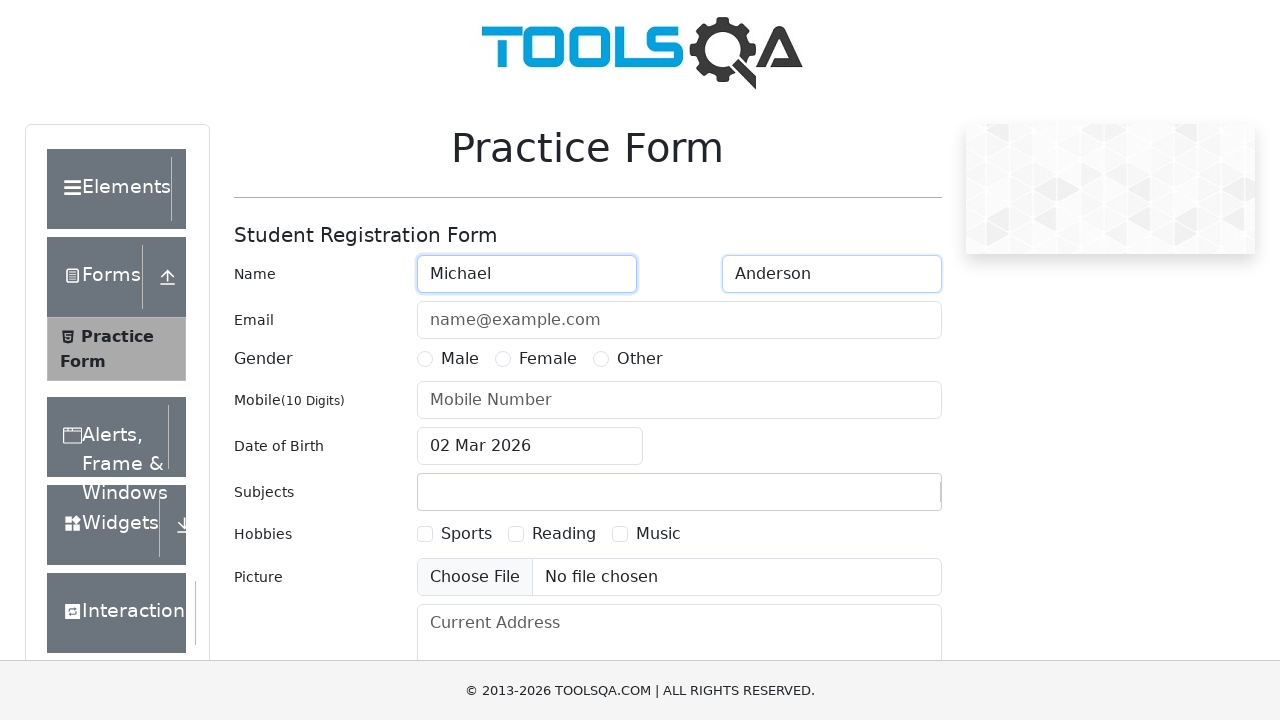

Filled email with 'michael.anderson@testmail.com' on #userEmail
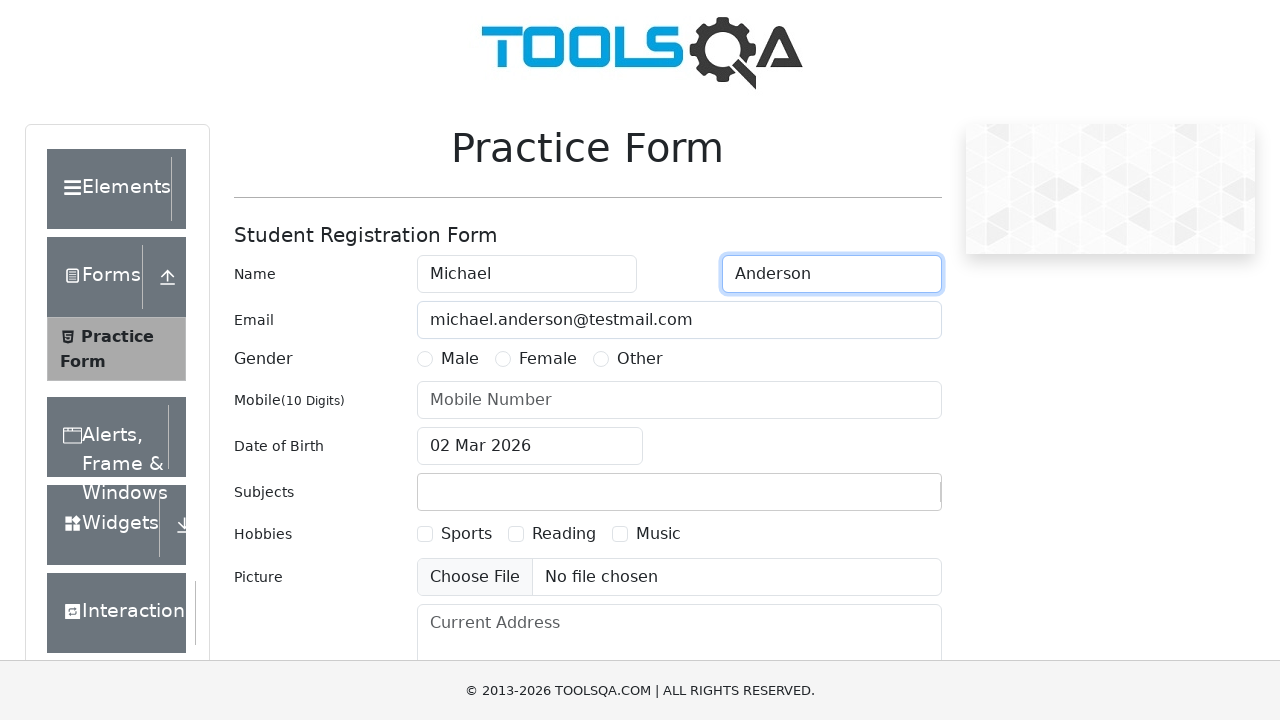

Selected gender 'Male' at (460, 359) on label[for='gender-radio-1']
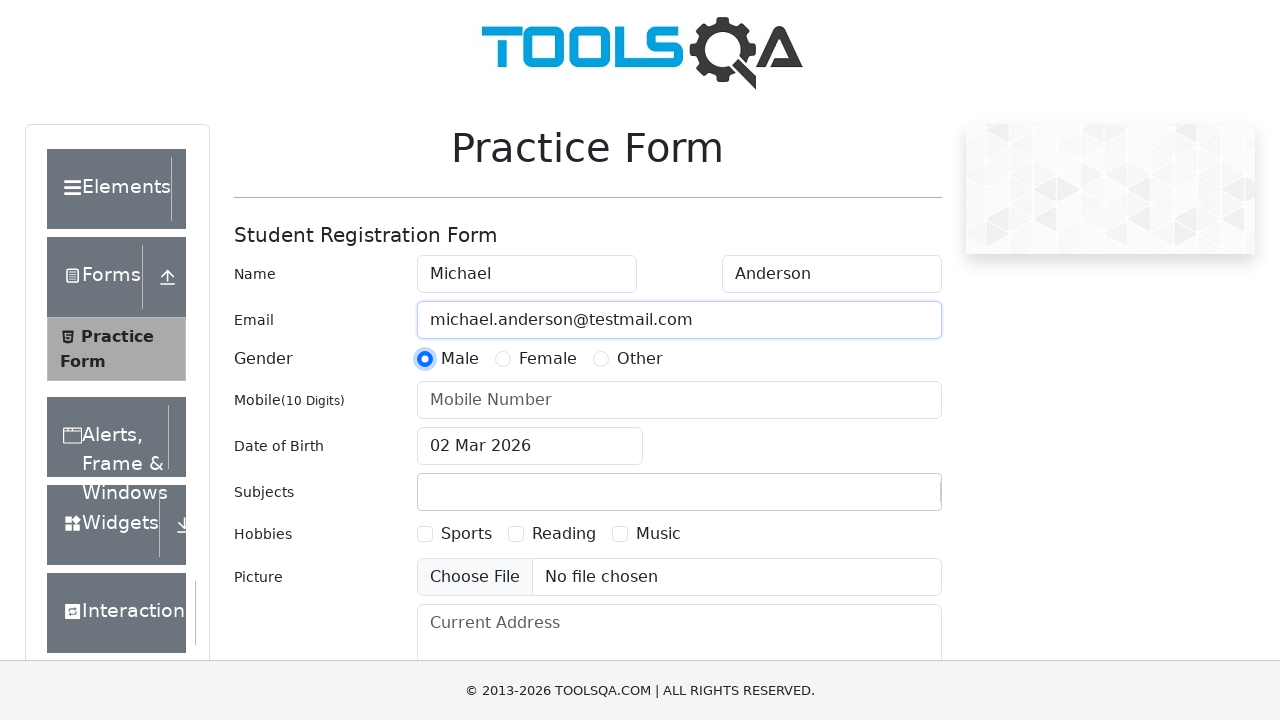

Filled phone number with '7845123690' on #userNumber
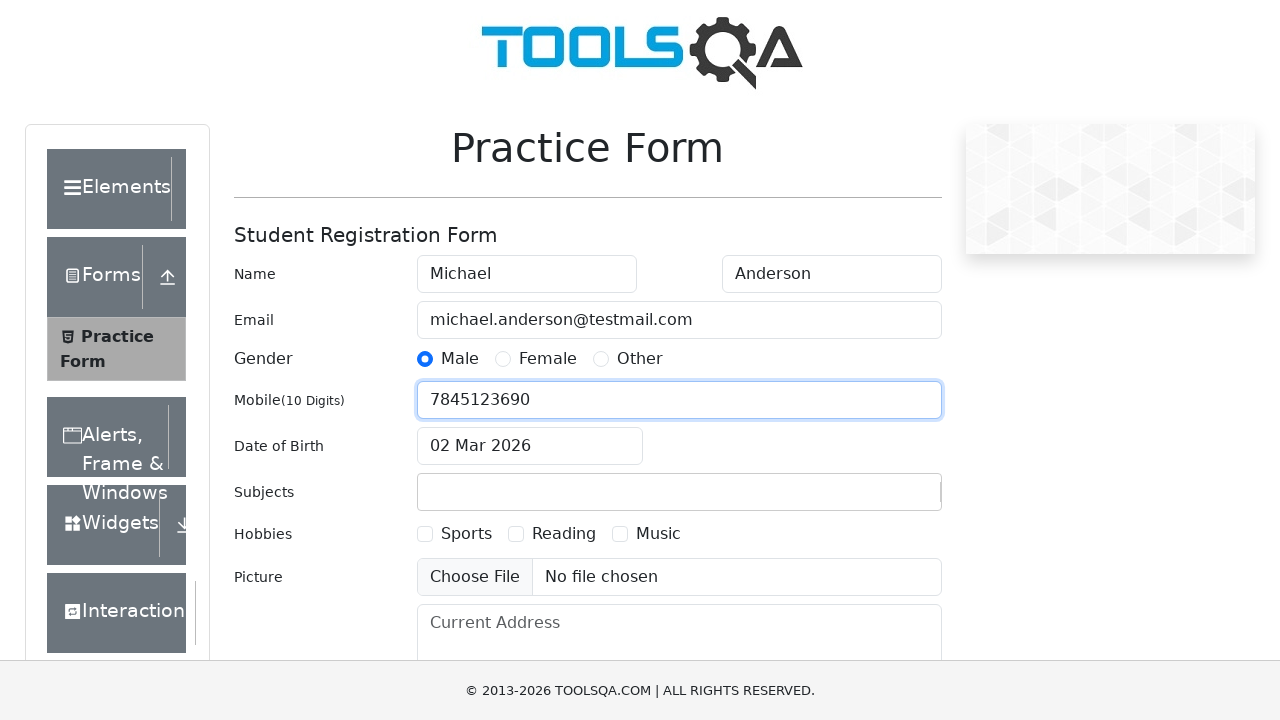

Opened date of birth picker at (530, 446) on #dateOfBirthInput
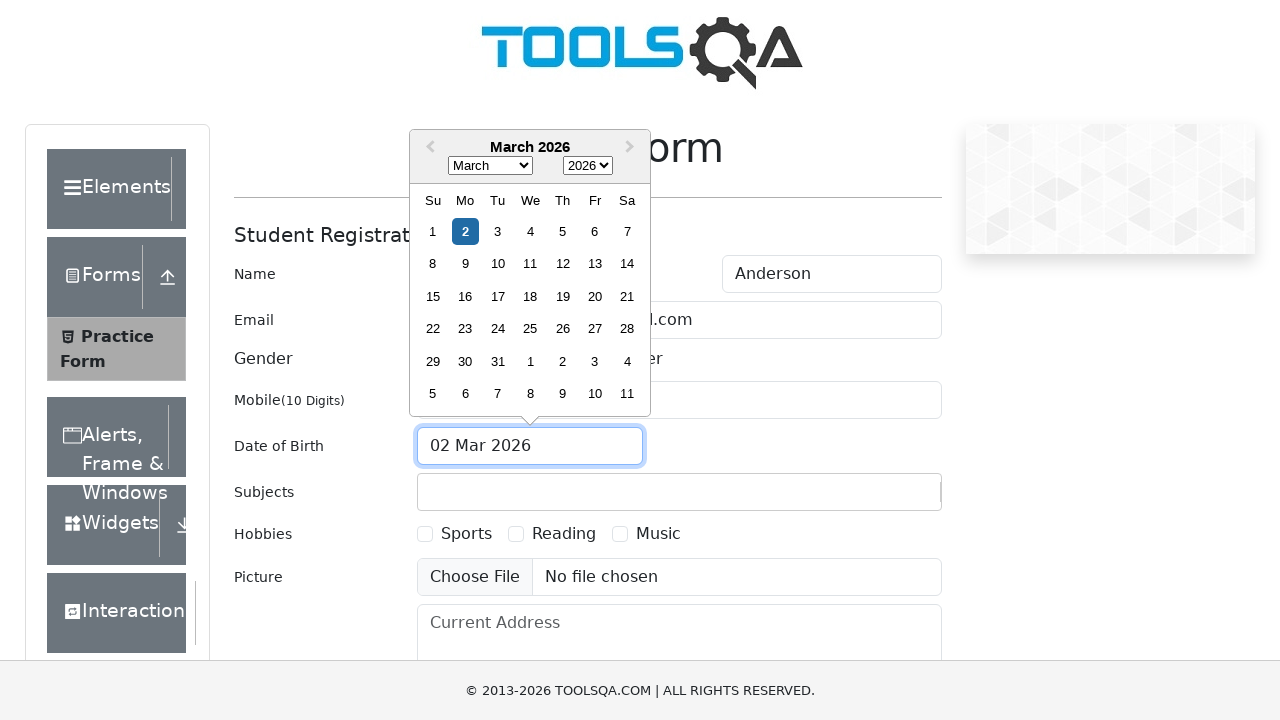

Selected birth month 'March' on .react-datepicker__month-select
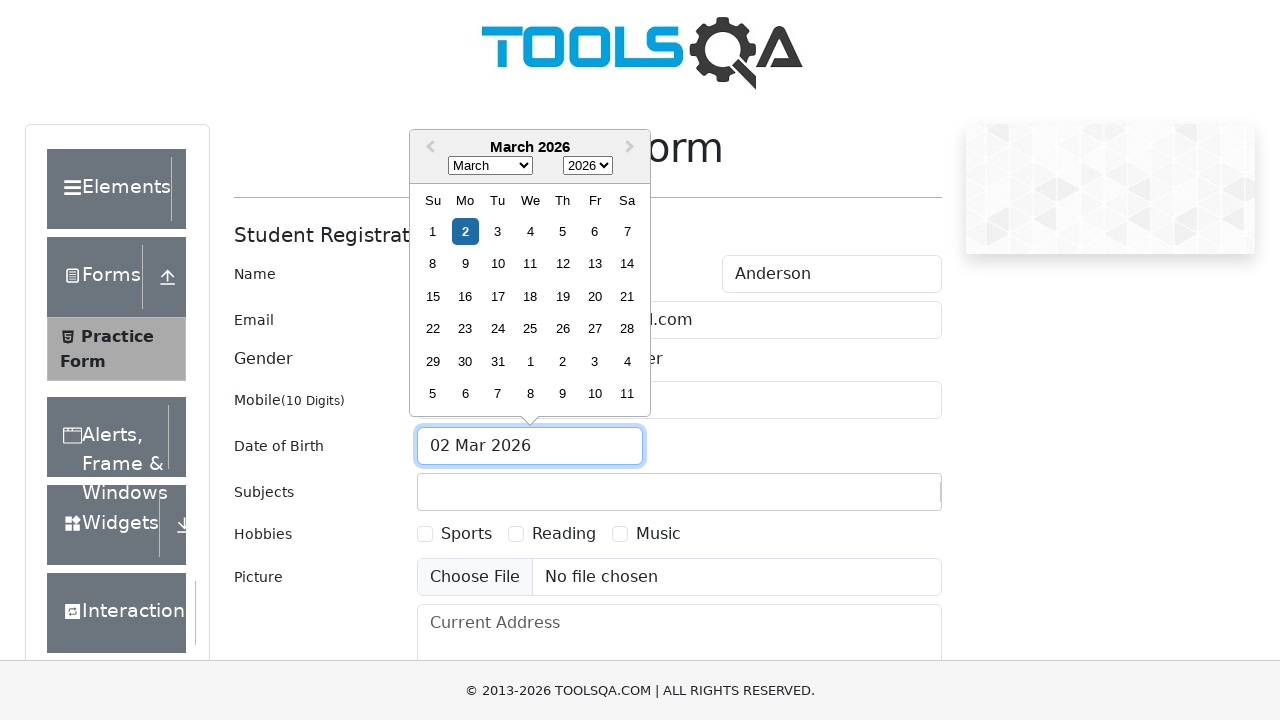

Selected birth year '1995' on .react-datepicker__year-select
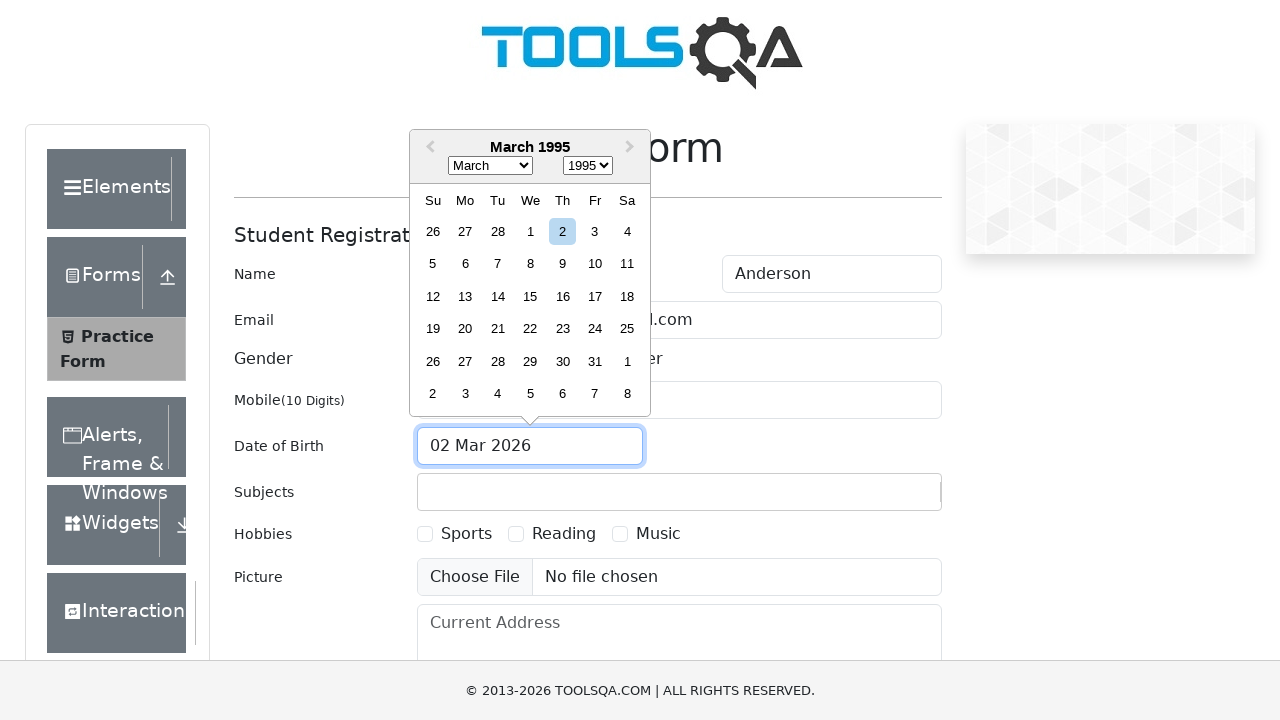

Selected birth day '15' at (530, 296) on .react-datepicker__day--015:not(.react-datepicker__day--outside-month)
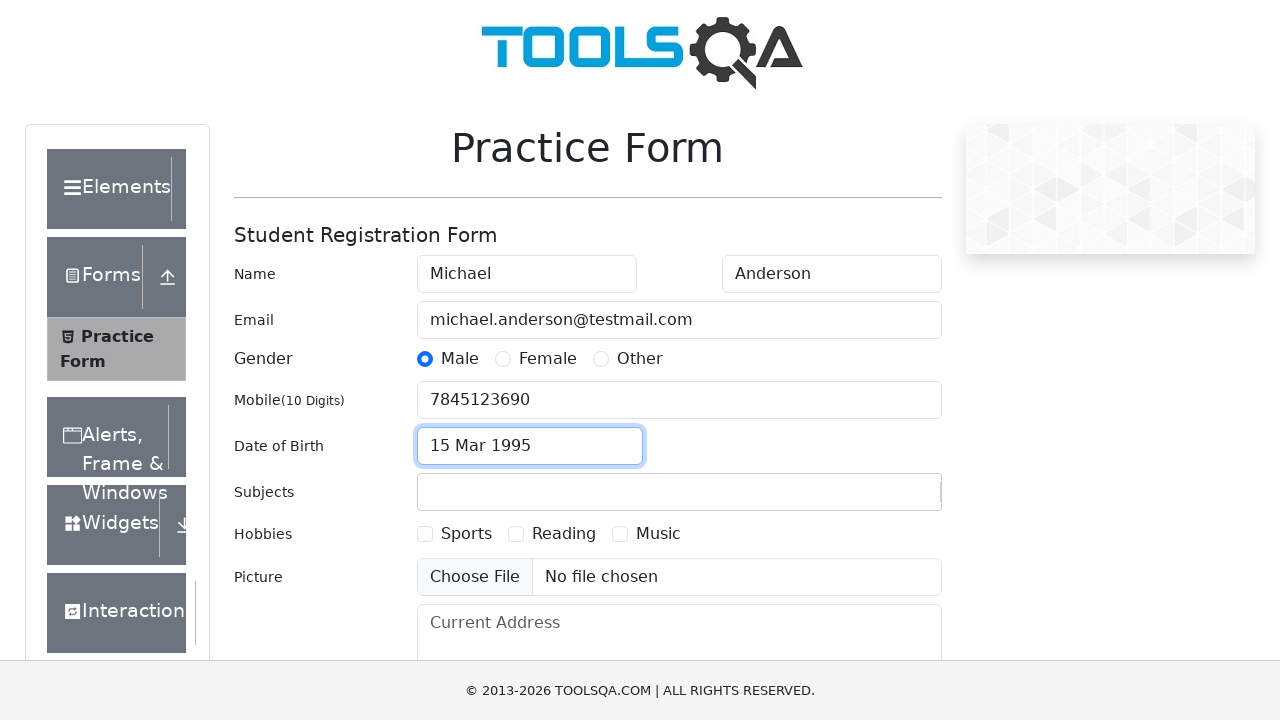

Filled subject with 'History' on #subjectsInput
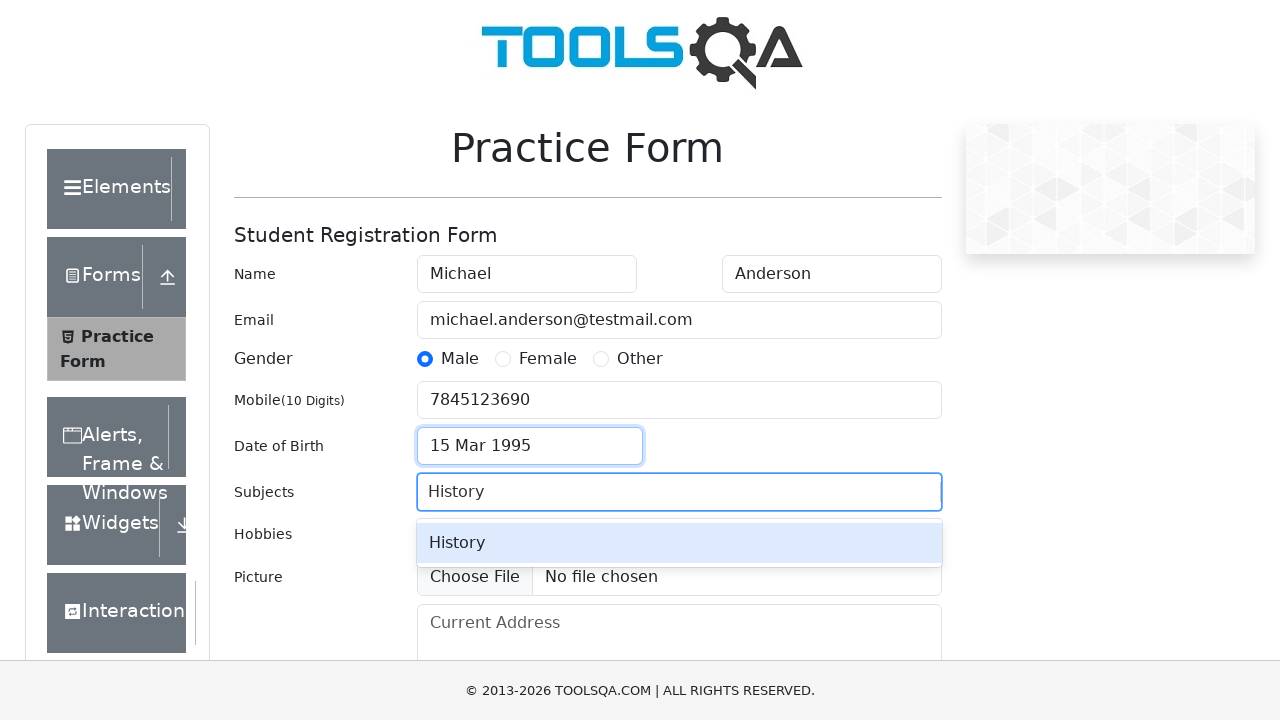

Pressed Enter to confirm subject selection
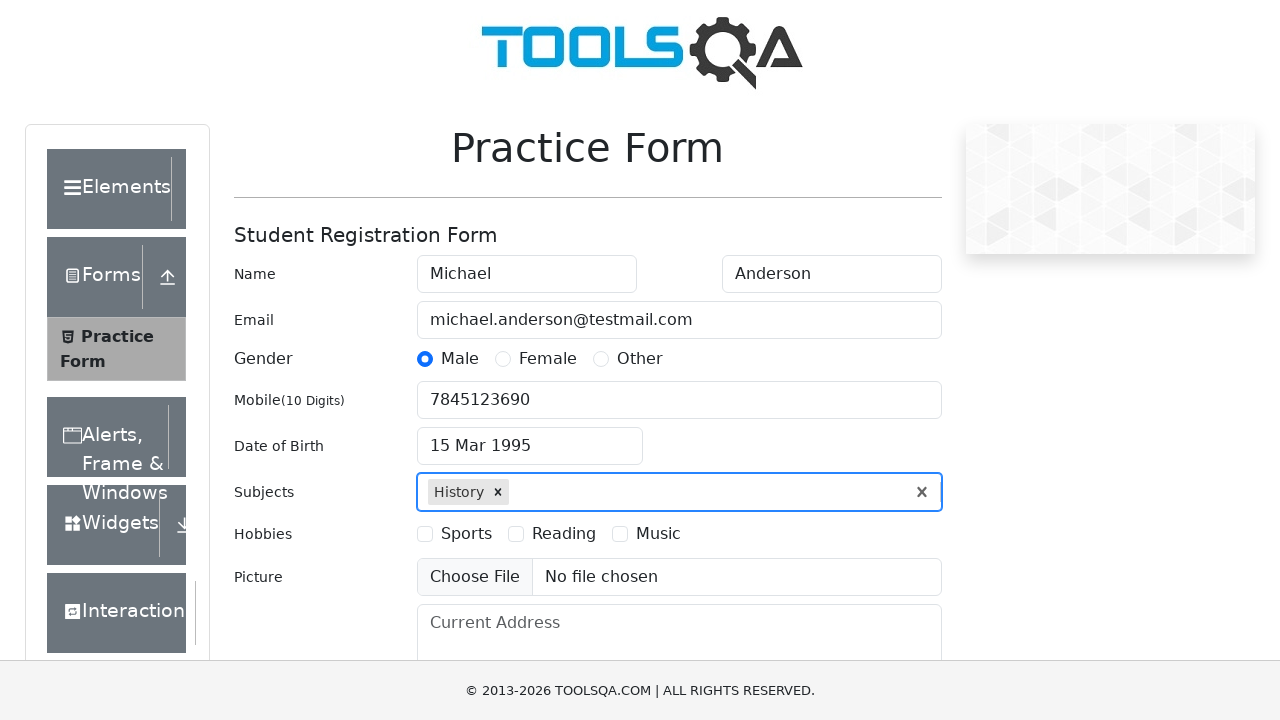

Selected hobby 'Sports' at (466, 534) on label[for='hobbies-checkbox-1']
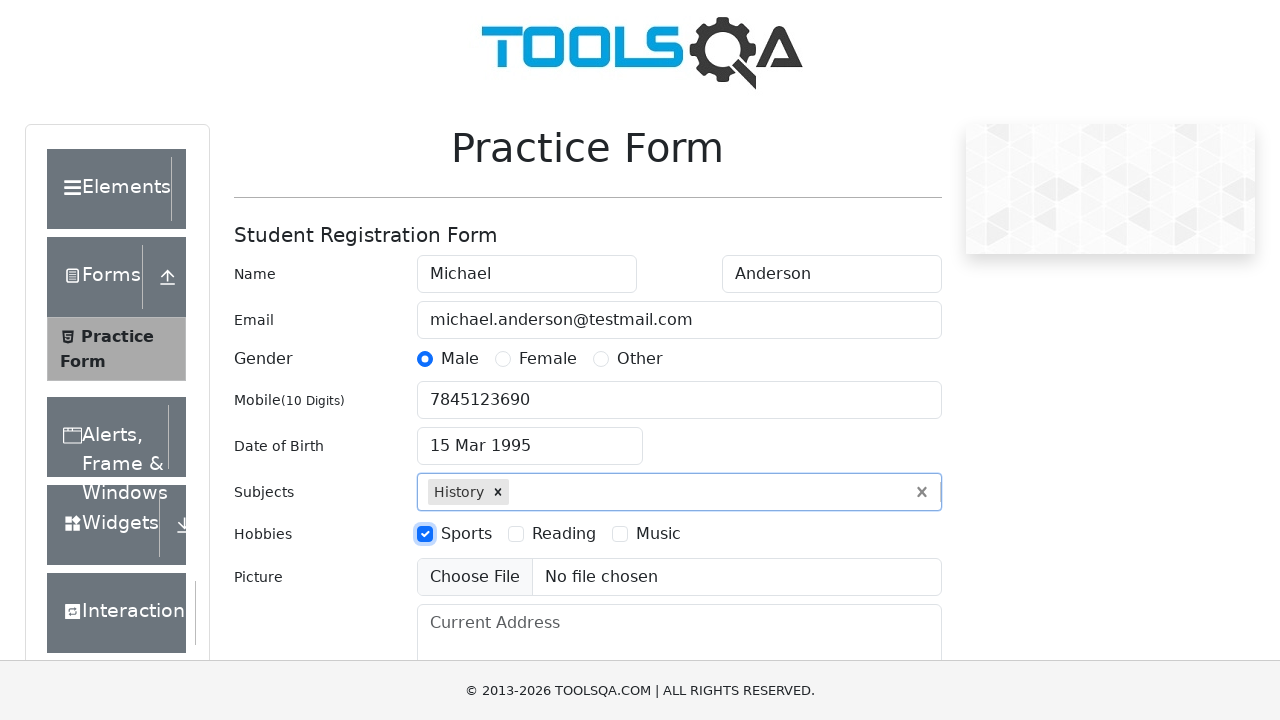

Filled current address with '742 Evergreen Terrace, Springfield' on #currentAddress
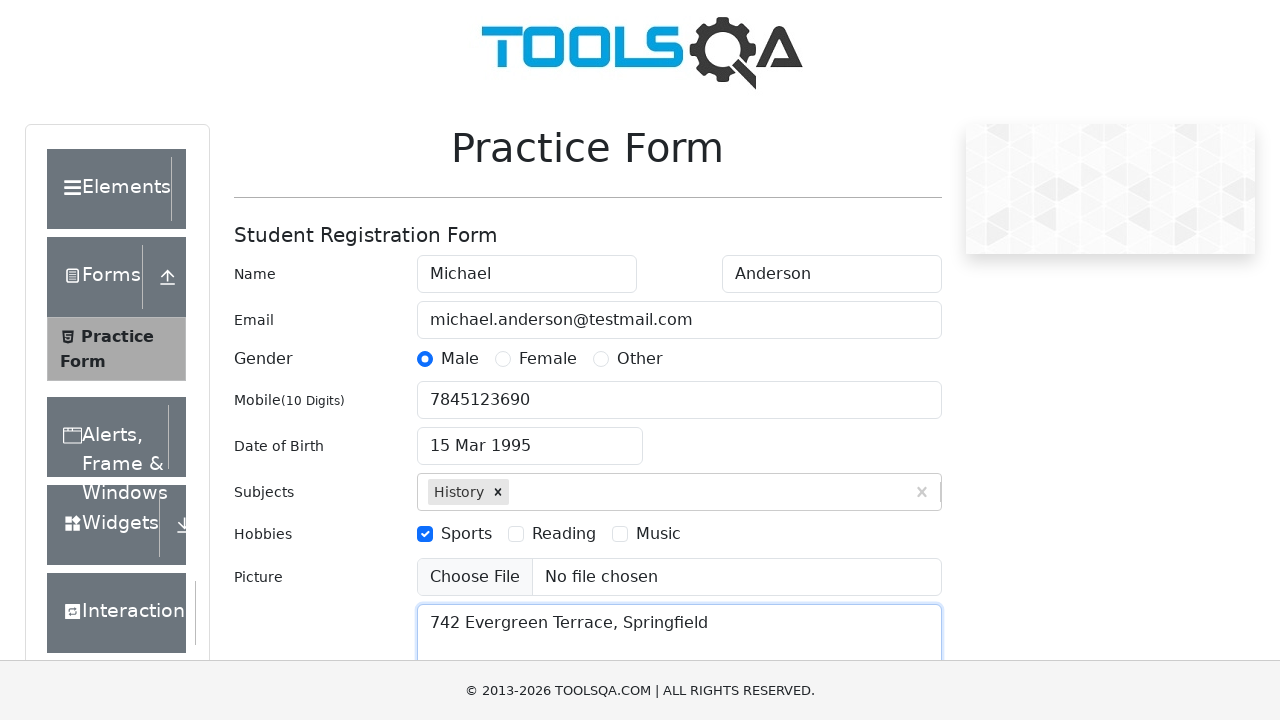

Clicked state dropdown at (527, 437) on #state
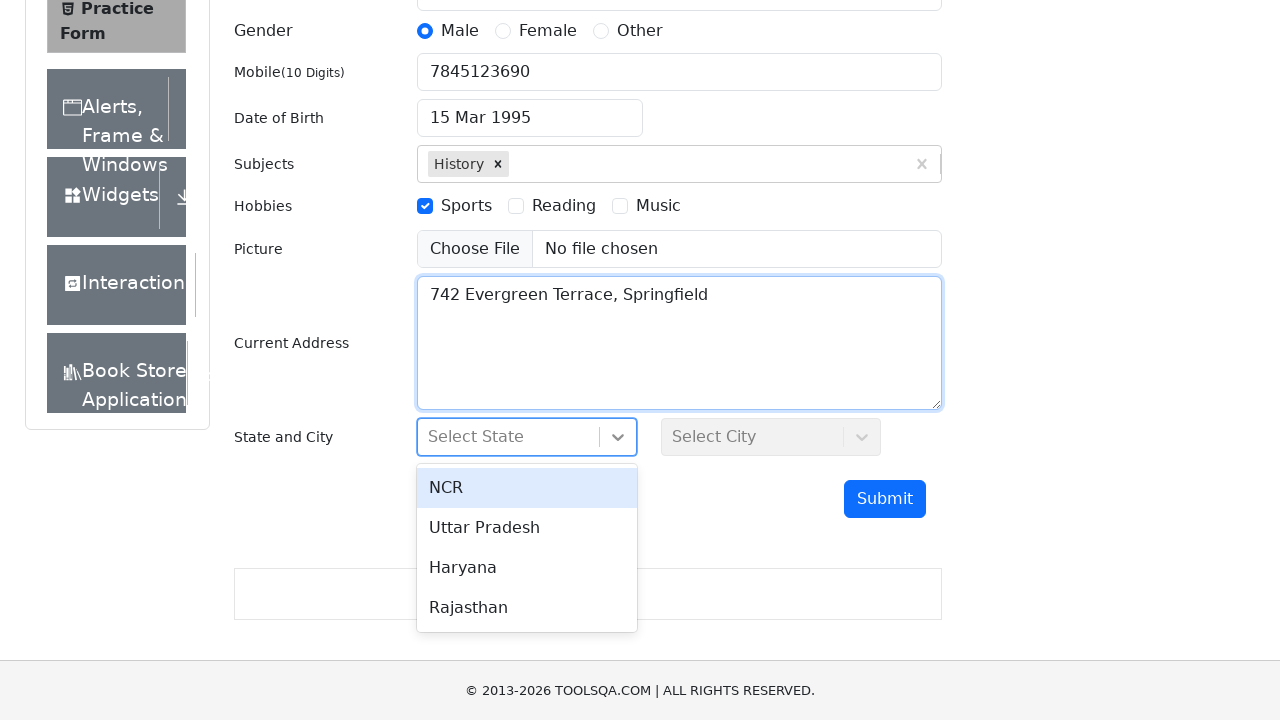

Selected state 'NCR' at (527, 488) on //div[contains(text(), 'NCR')]
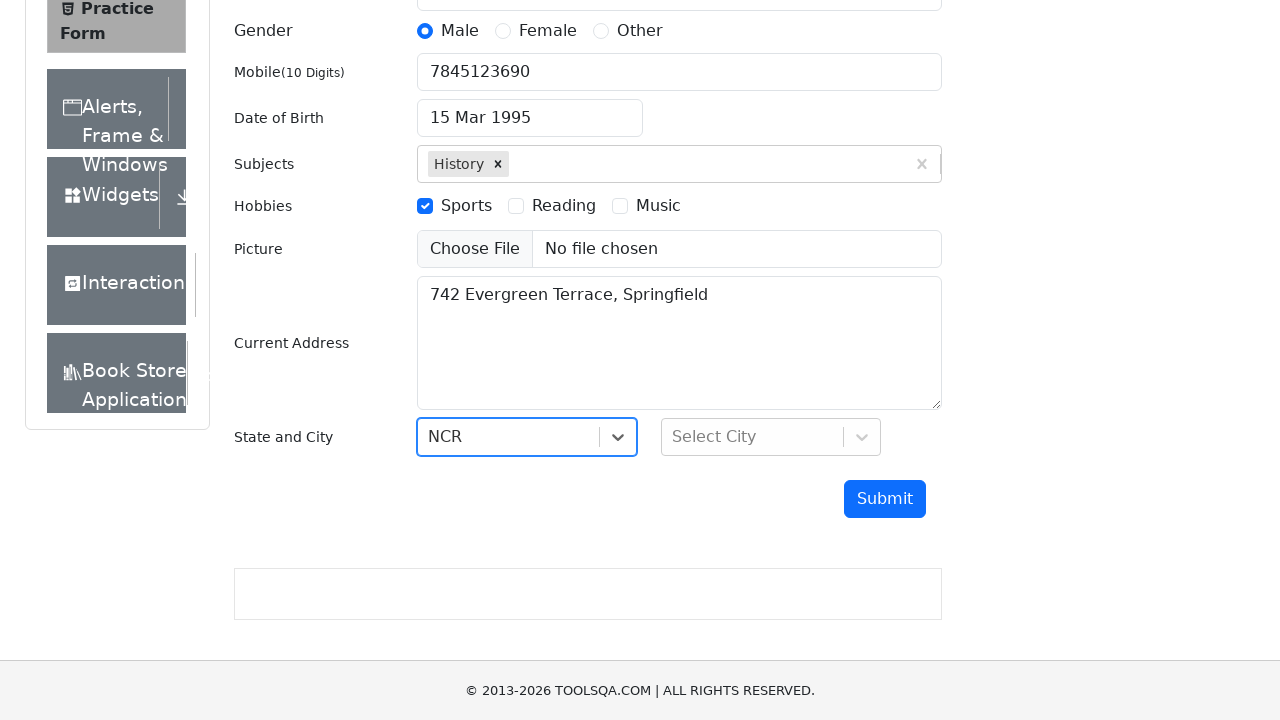

Clicked city dropdown at (771, 437) on #city
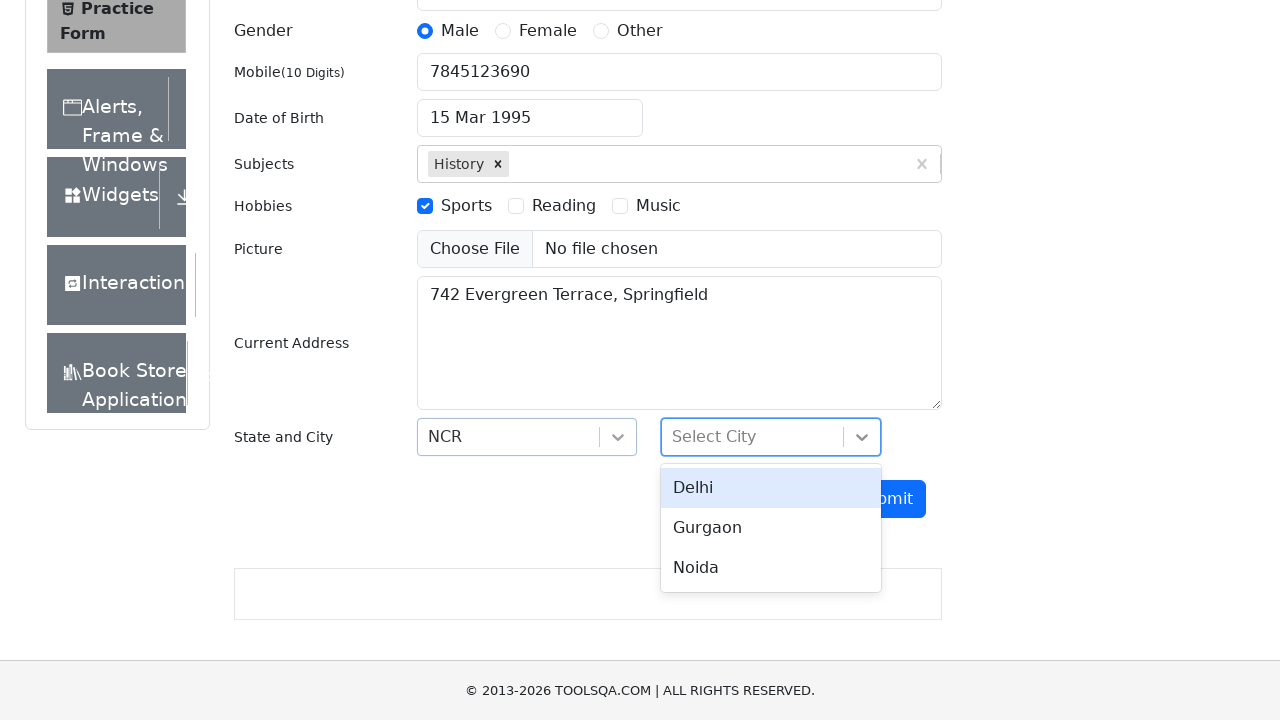

Selected city 'Delhi' at (771, 488) on //div[contains(text(), 'Delhi')]
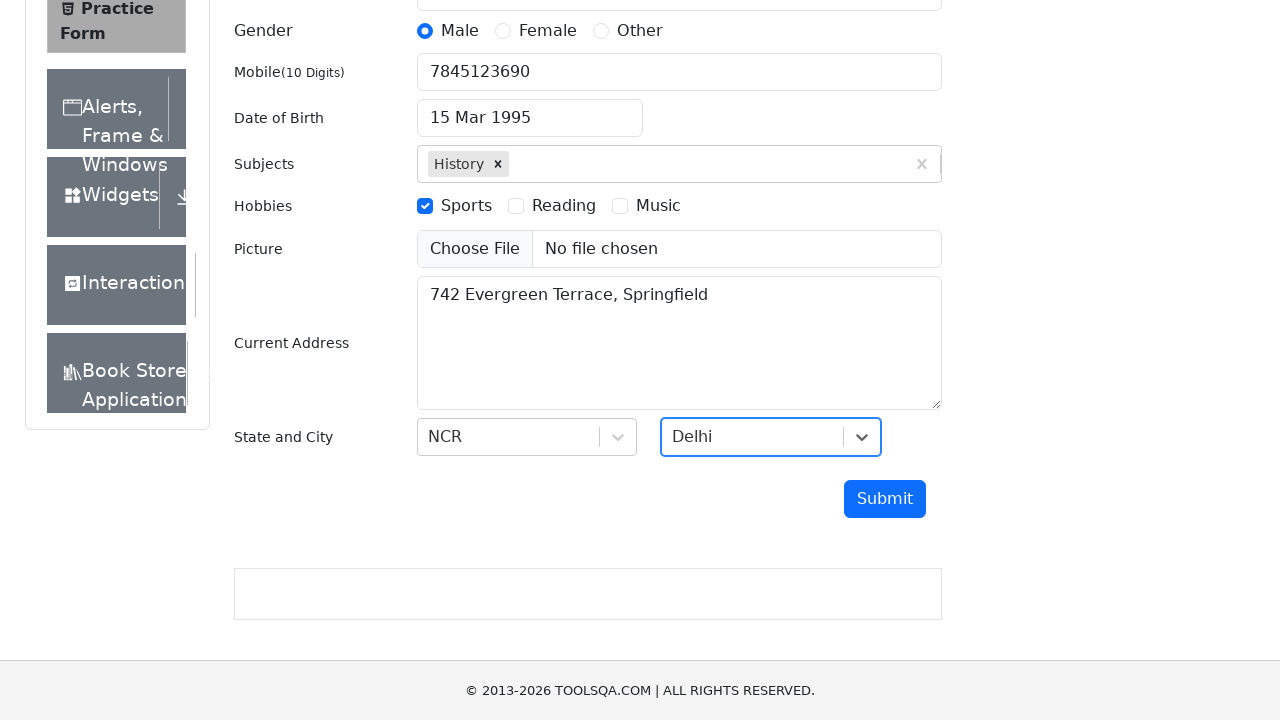

Clicked submit button to submit the registration form at (885, 499) on #submit
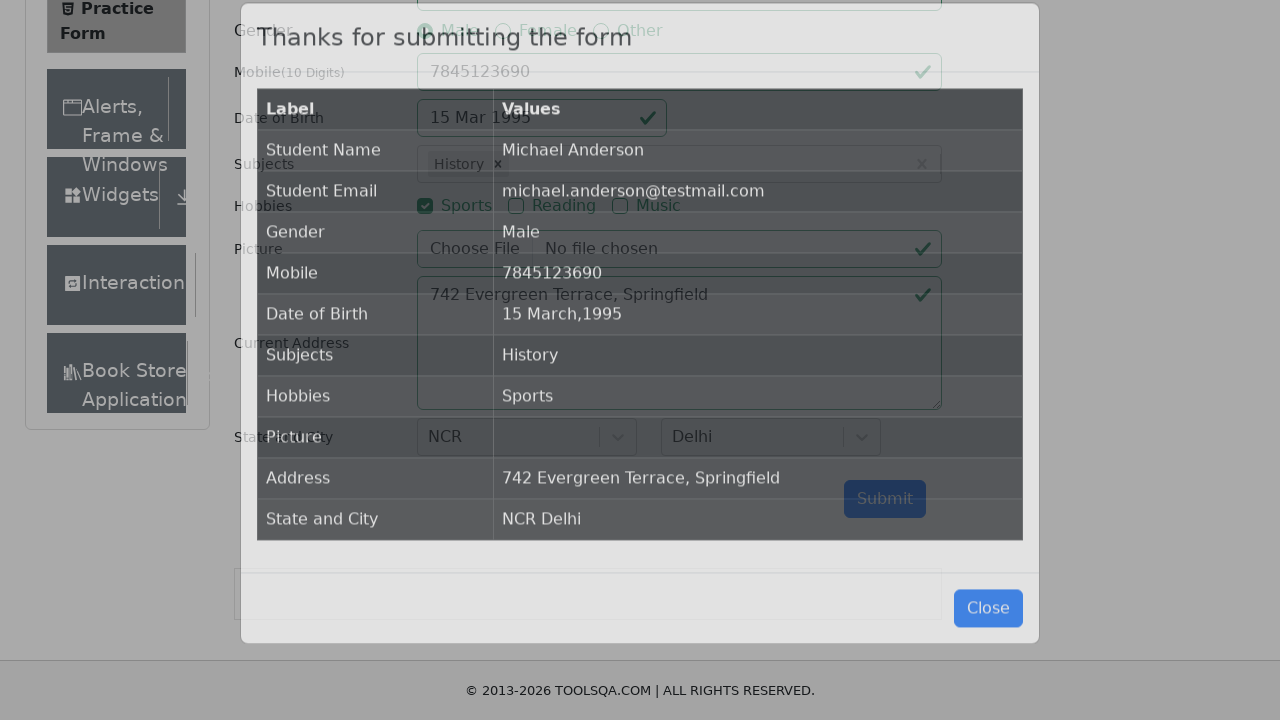

Result modal appeared after form submission
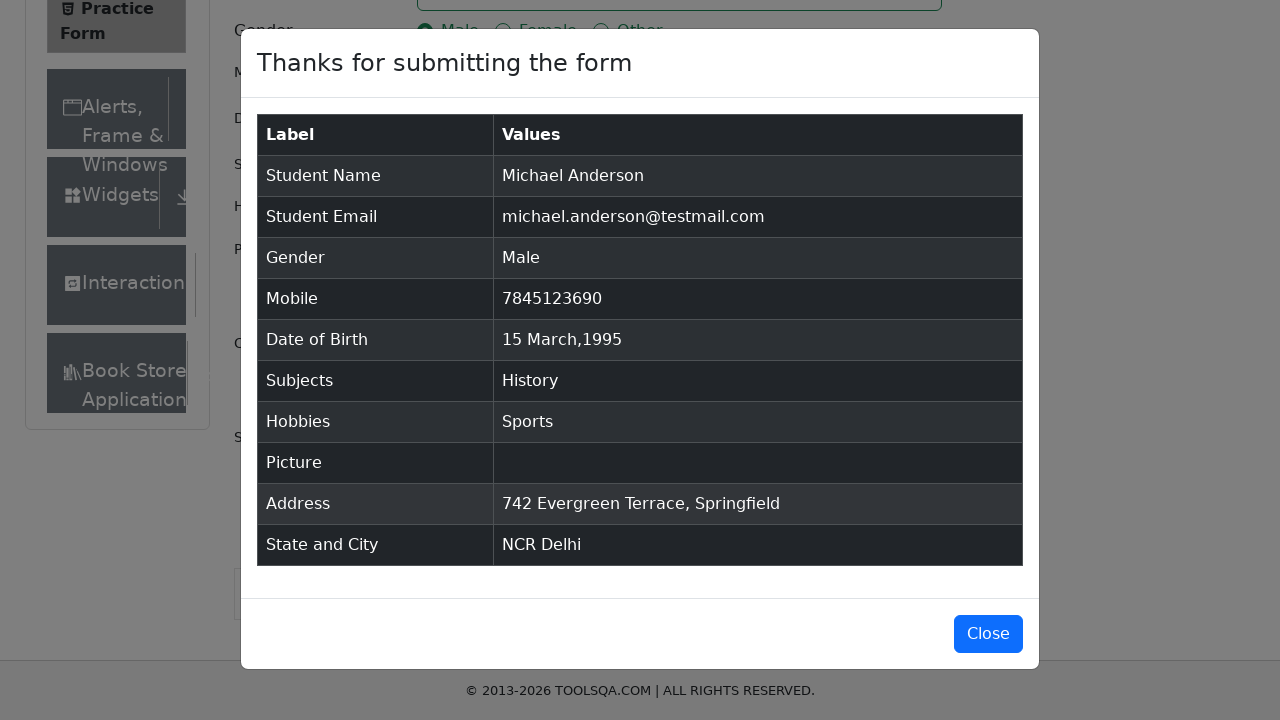

Submitted data table loaded in the result modal
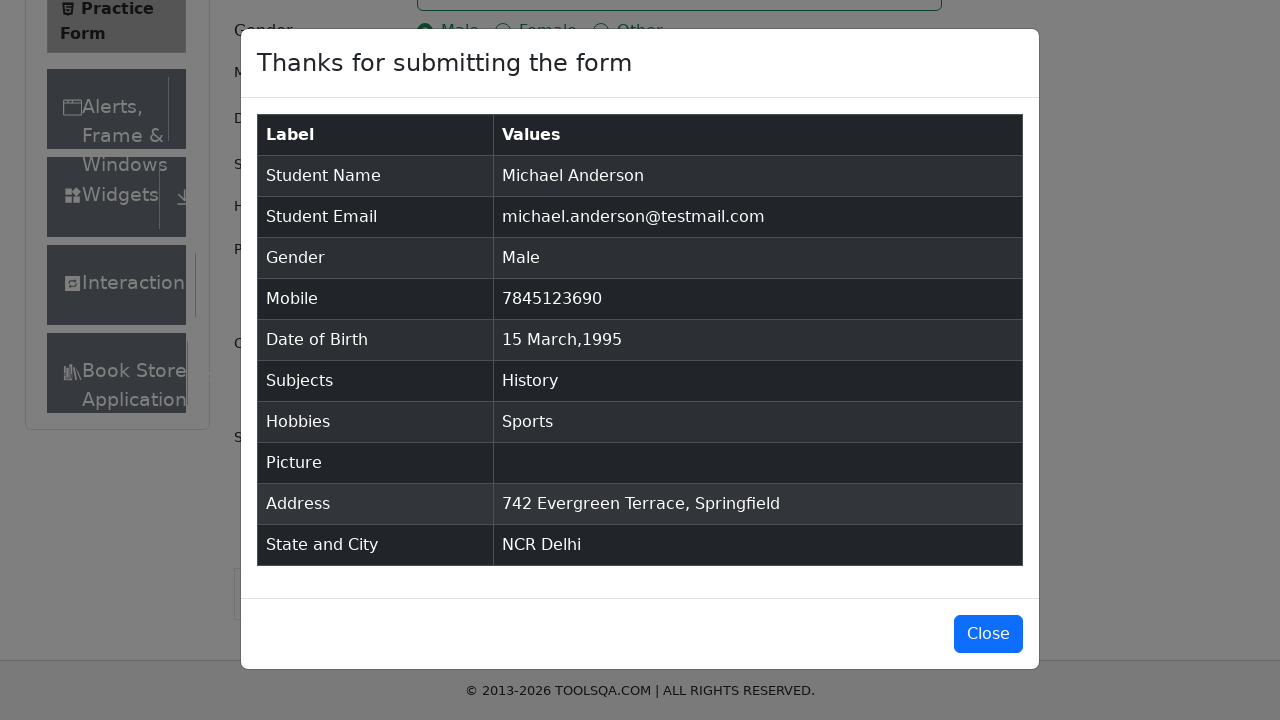

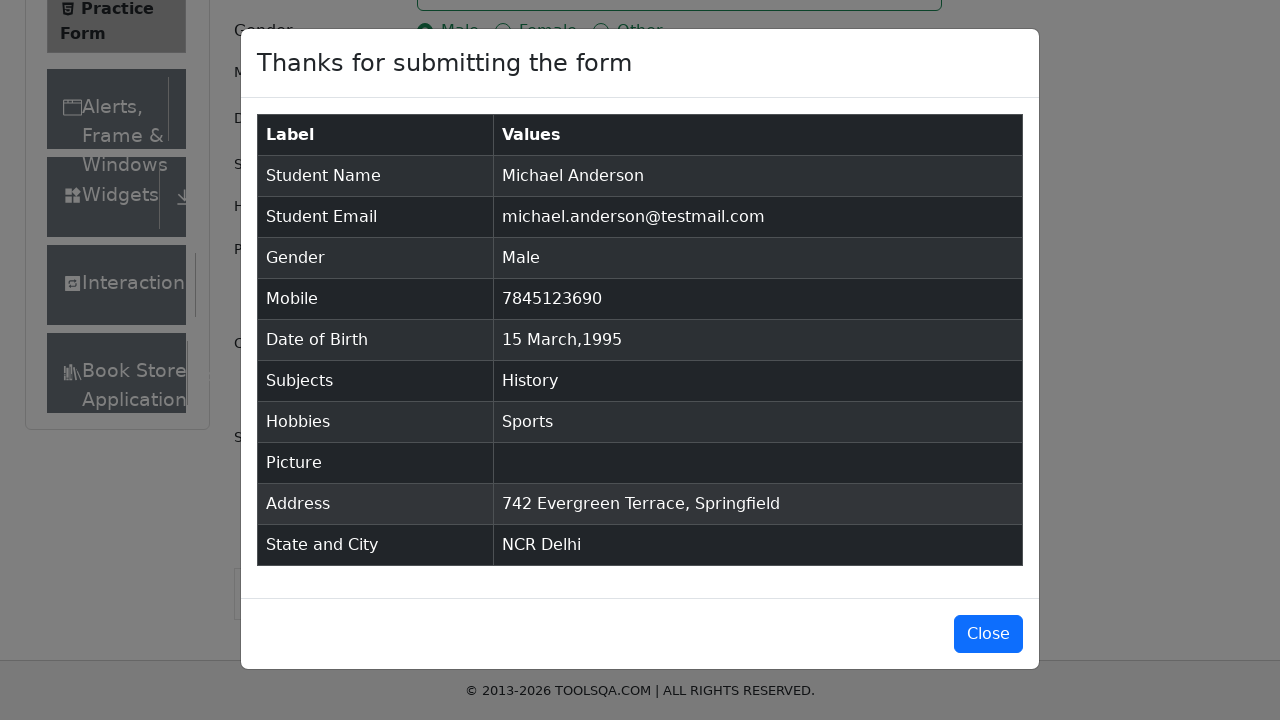